Adds specific vegetables (Brocolli, Beans, Carrot) to cart by finding them in the product list and clicking their add to cart buttons

Starting URL: https://rahulshettyacademy.com/seleniumPractise/

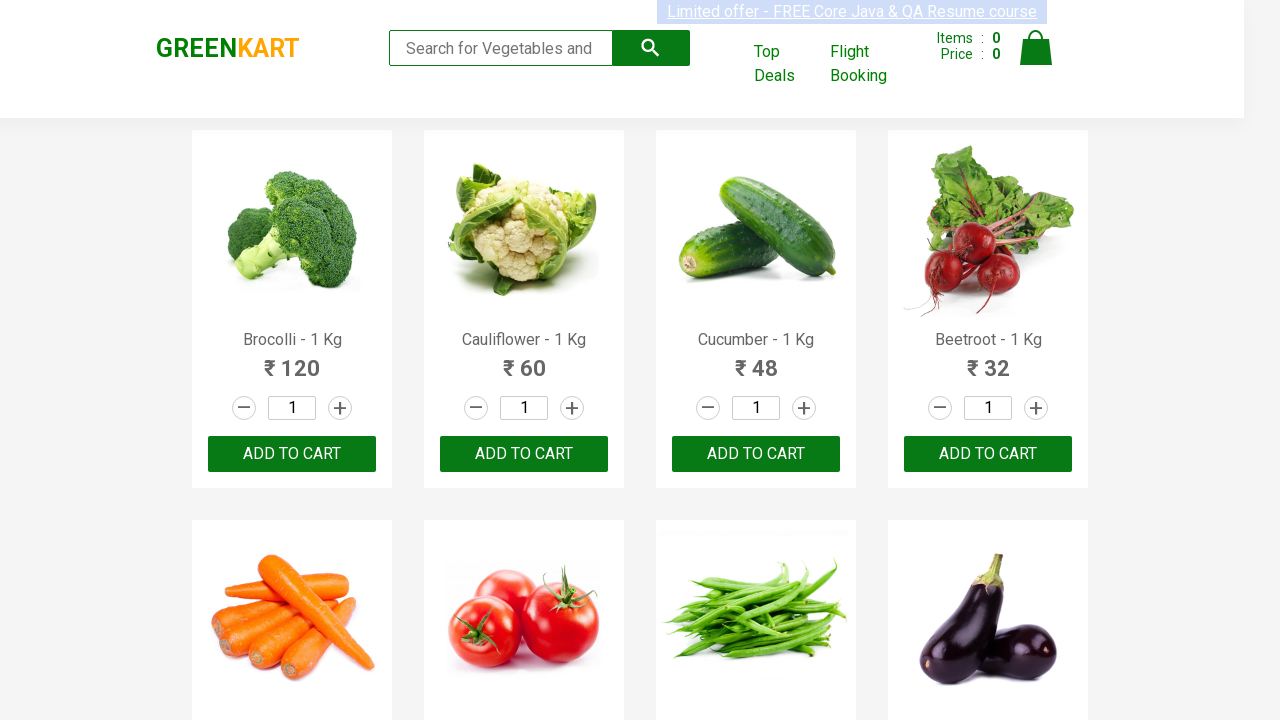

Retrieved all product names from the page
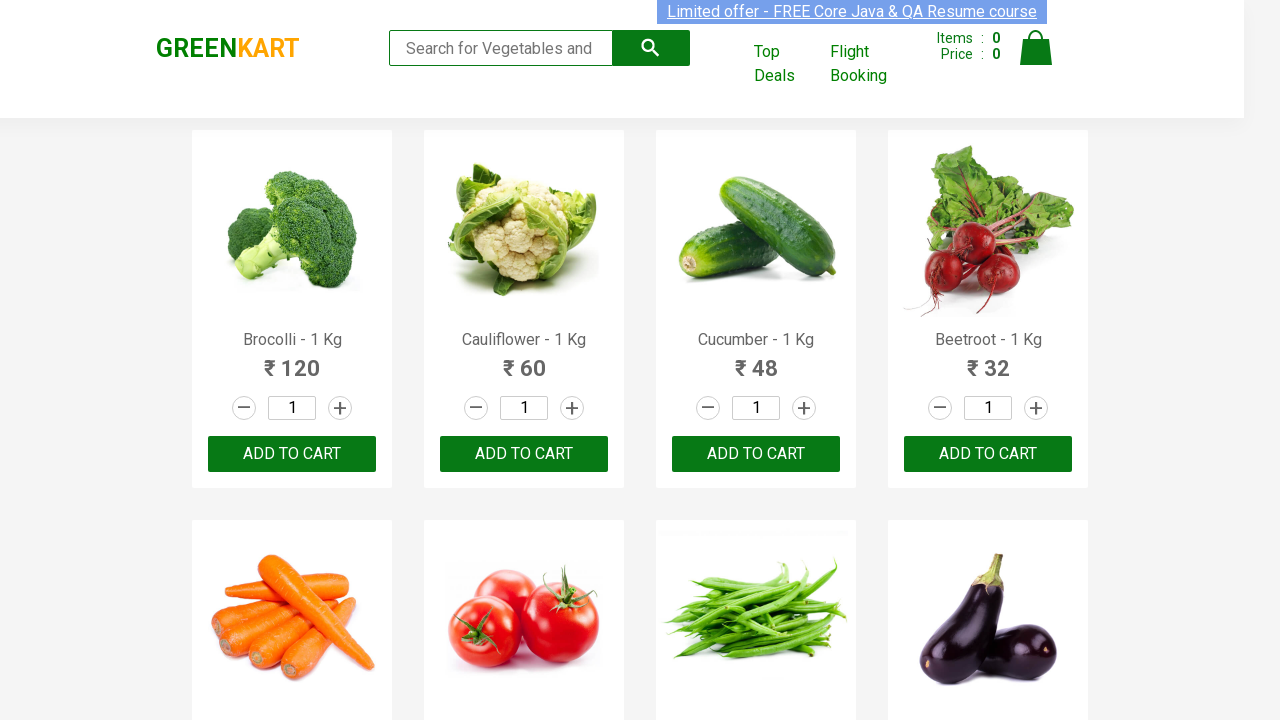

Retrieved all add to cart buttons
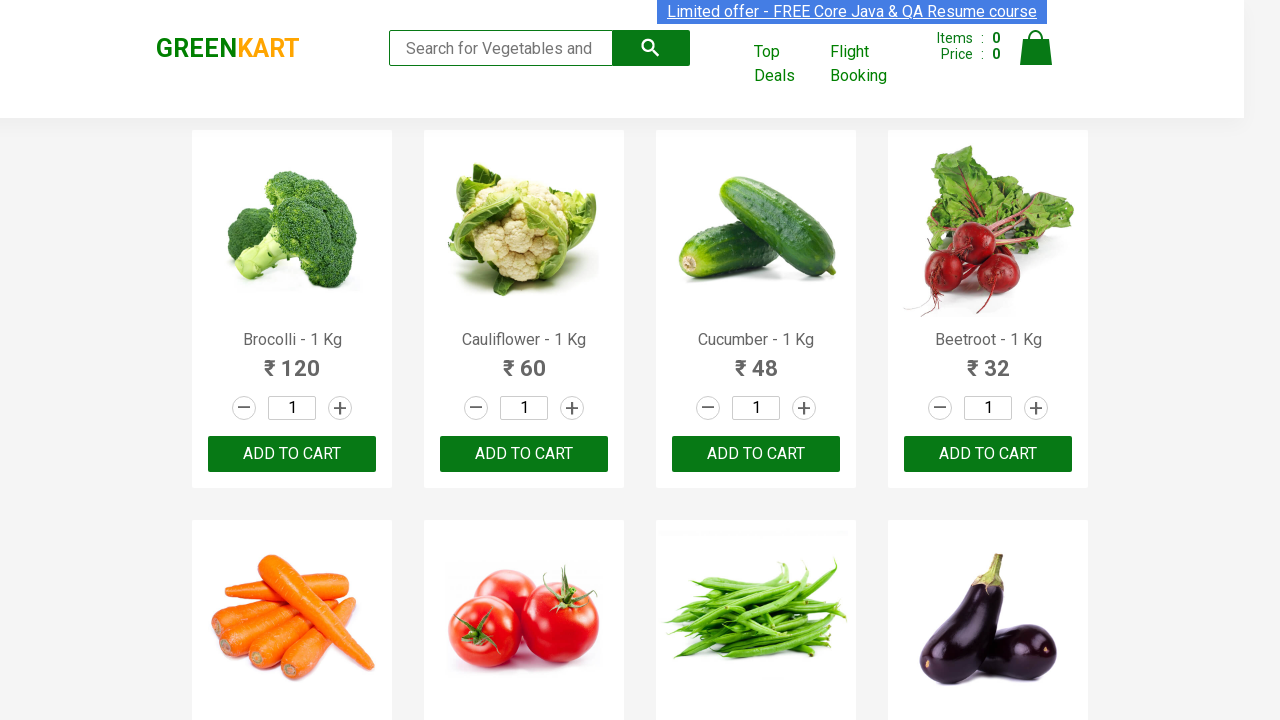

Clicked add to cart button for Brocolli at (292, 454) on div.product-action > button >> nth=0
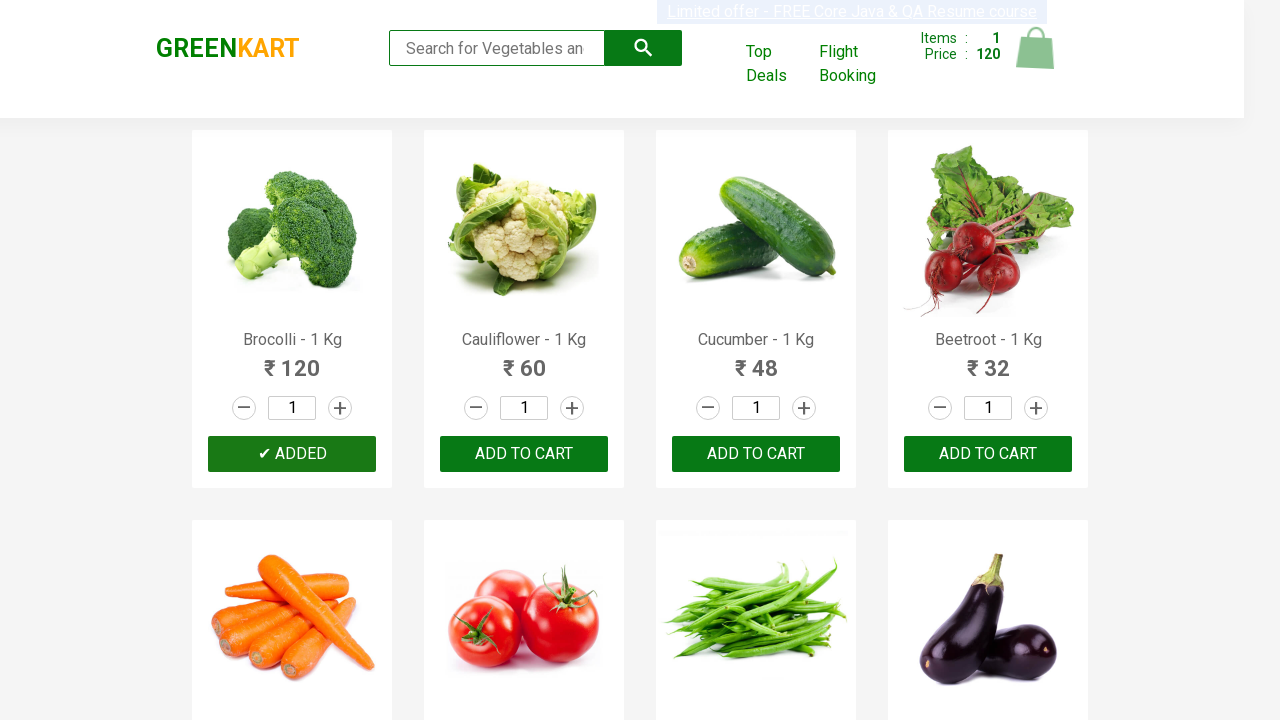

Clicked add to cart button for Carrot at (292, 360) on div.product-action > button >> nth=4
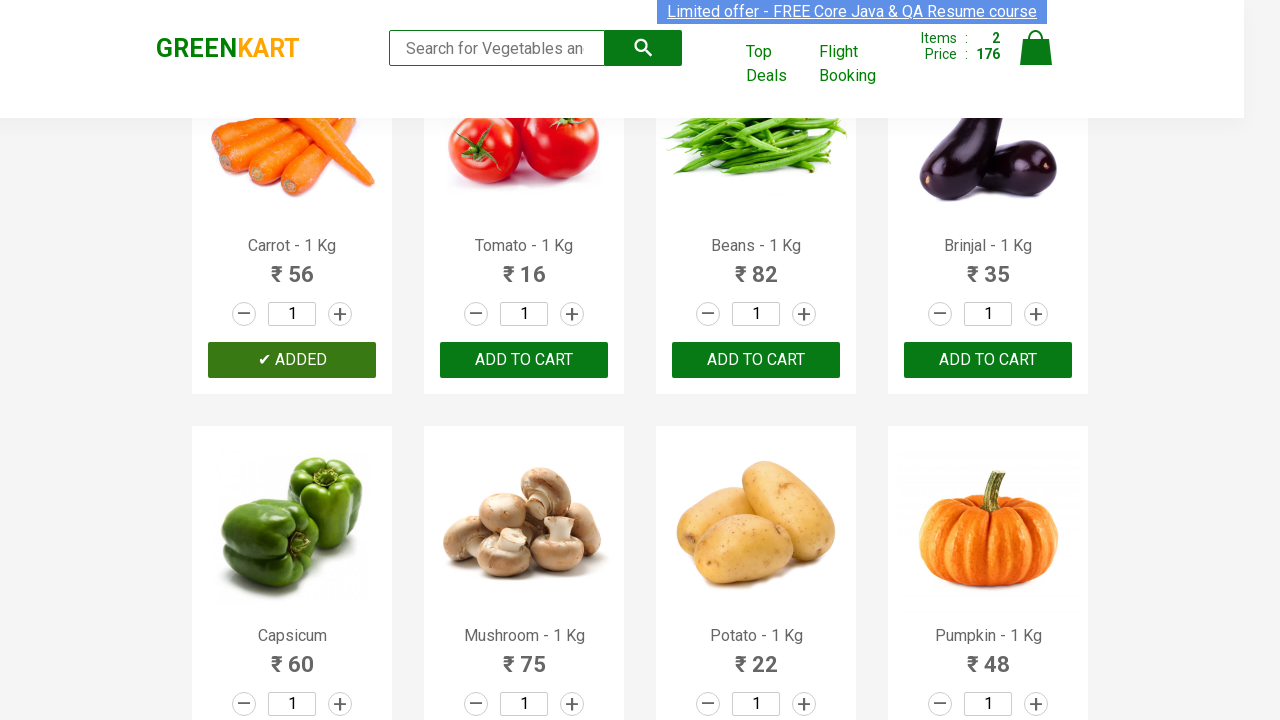

Clicked add to cart button for Beans at (756, 360) on div.product-action > button >> nth=6
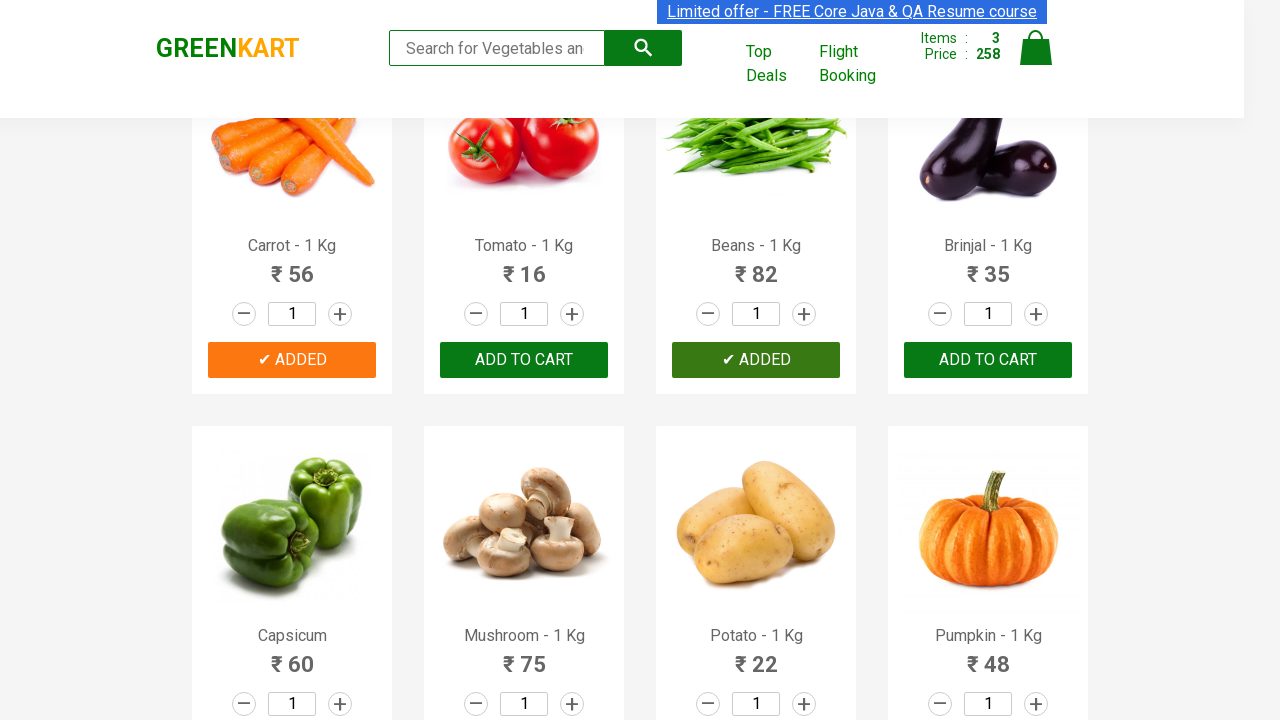

Waited for cart updates to complete
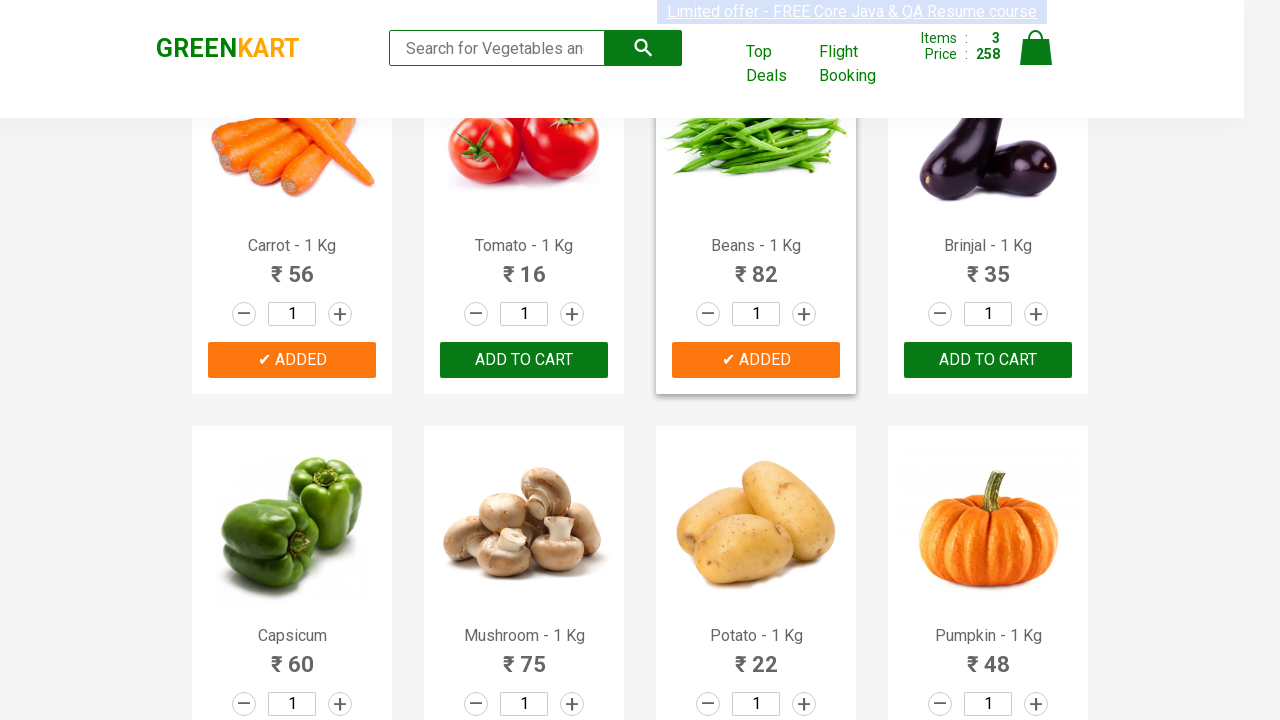

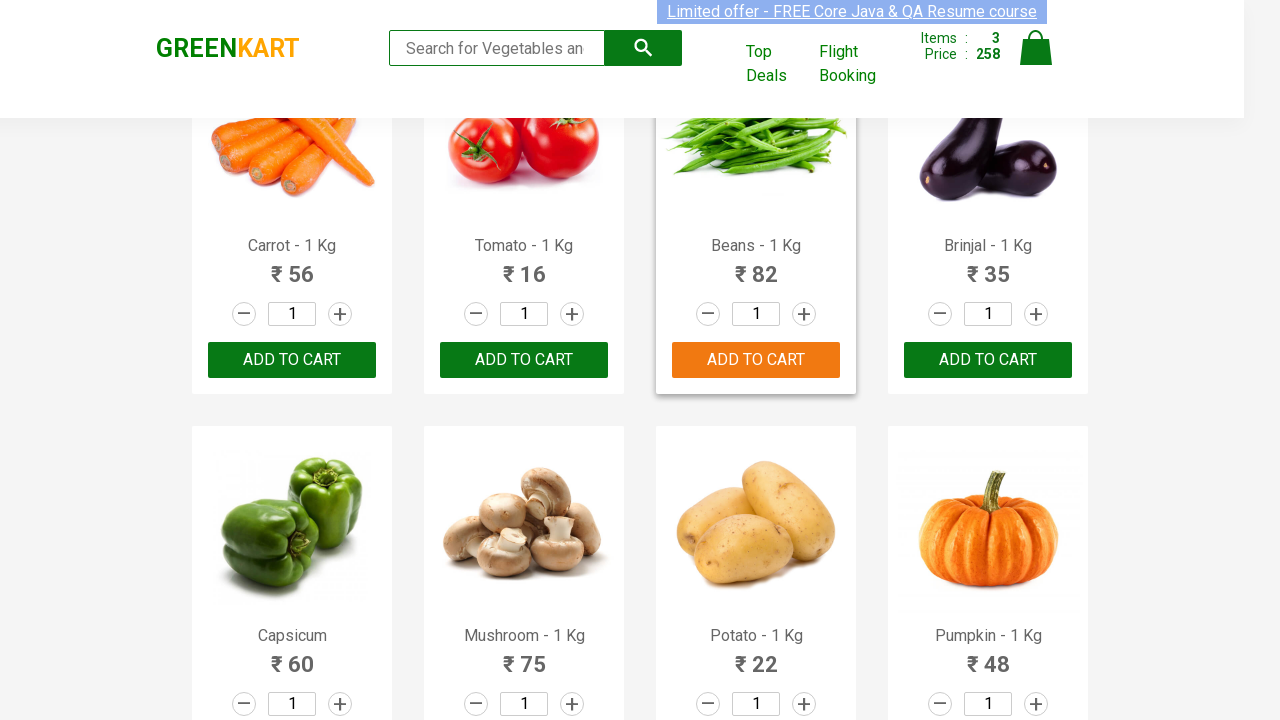